Opens the Sugar Cosmetics India homepage and verifies the page loads successfully

Starting URL: https://in.sugarcosmetics.com/

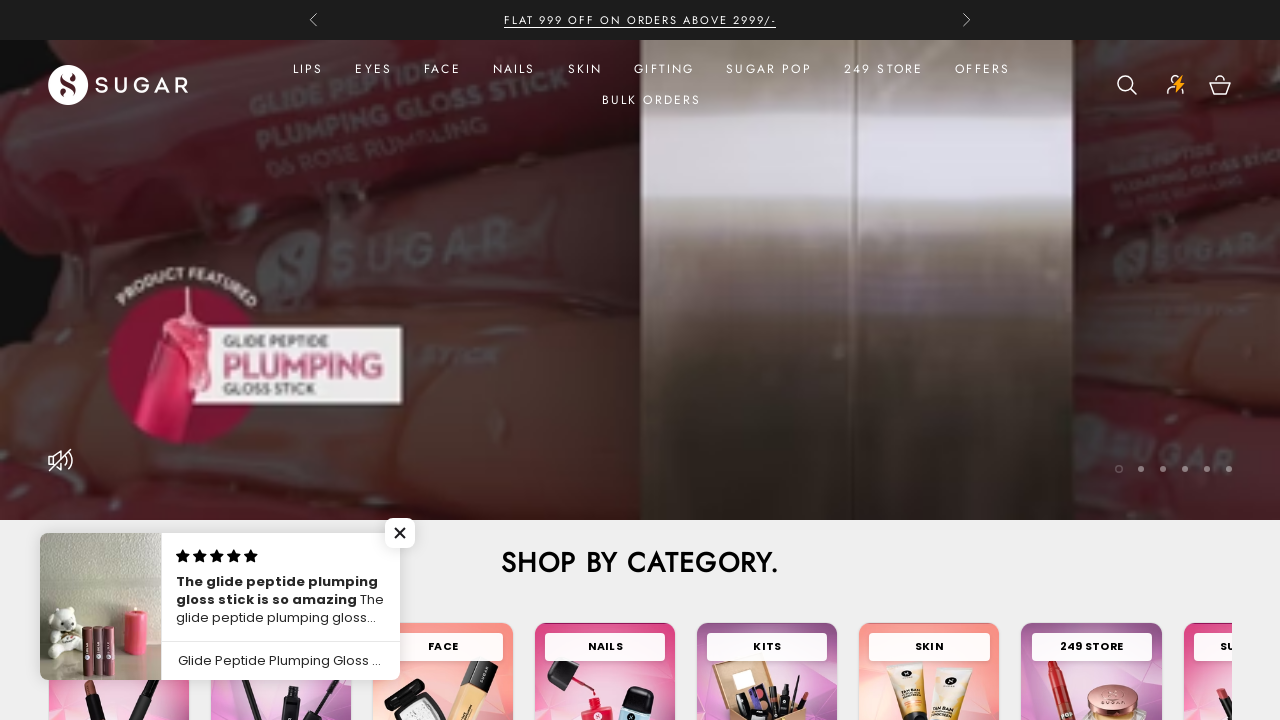

Waited for page DOM content to load
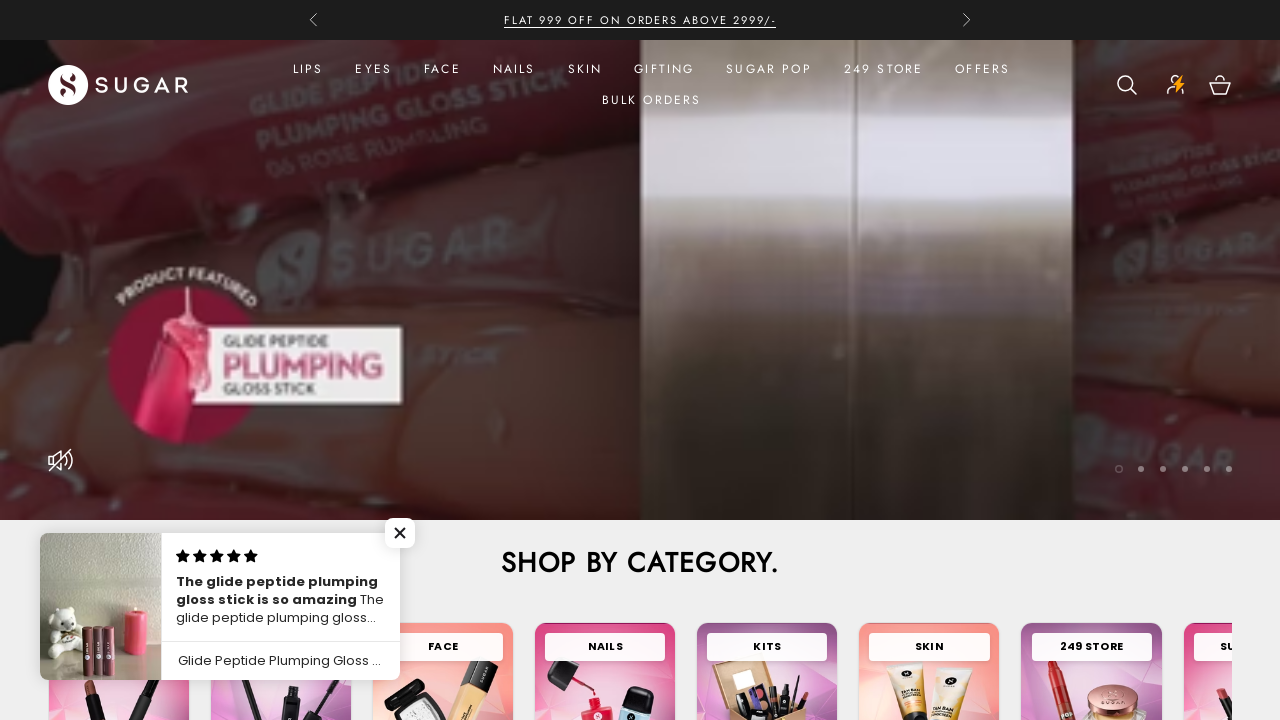

Verified page loaded by confirming body element is present
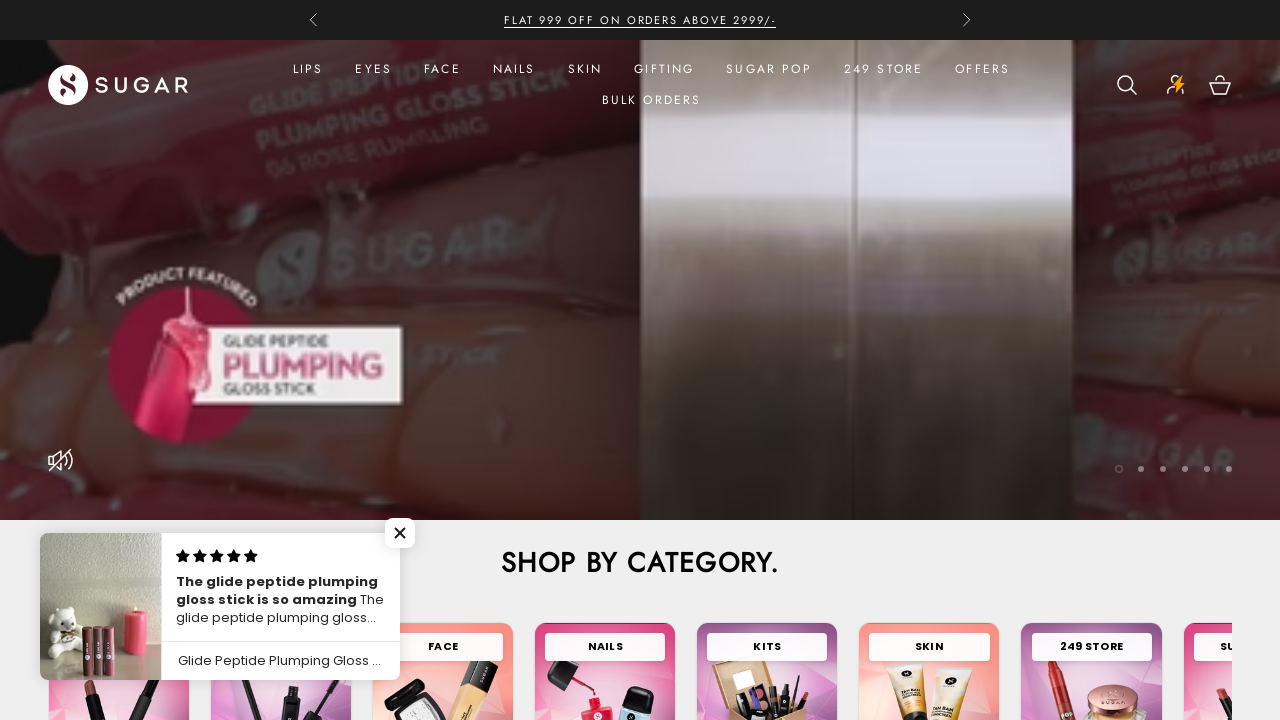

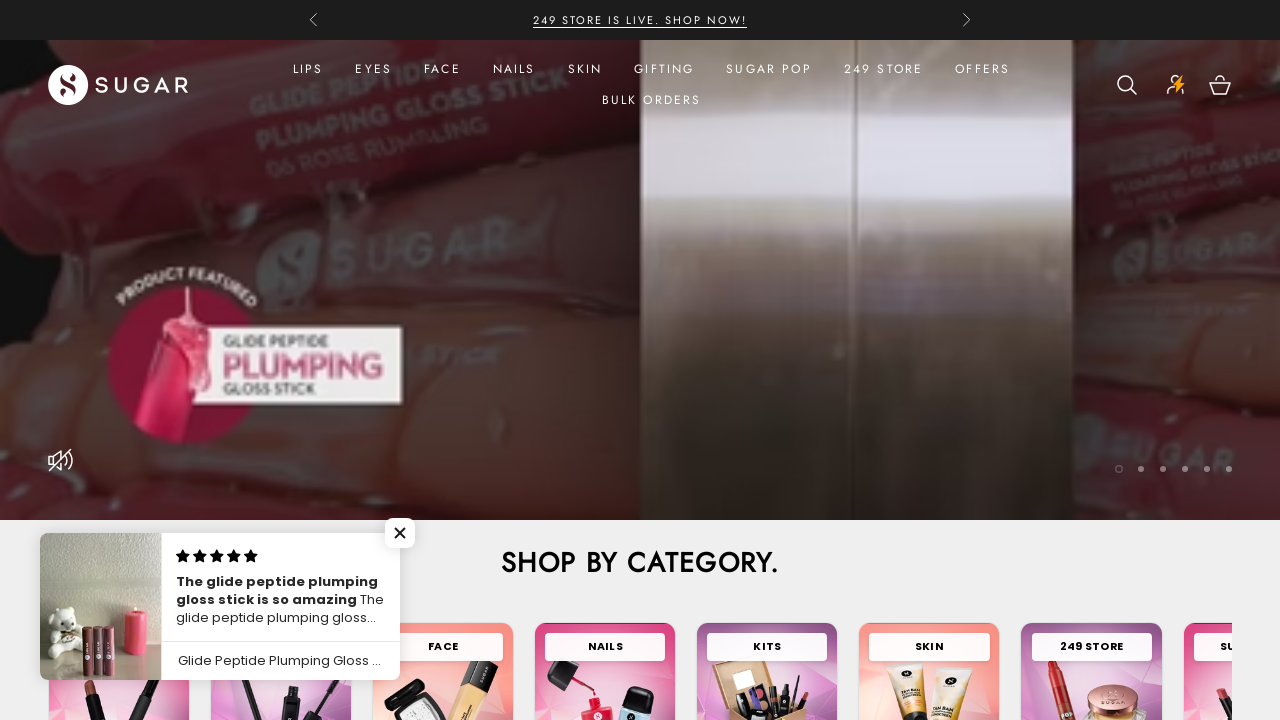